Tests that clicking Proceed to Checkout navigates to the checkout page

Starting URL: http://practice.automationtesting.in

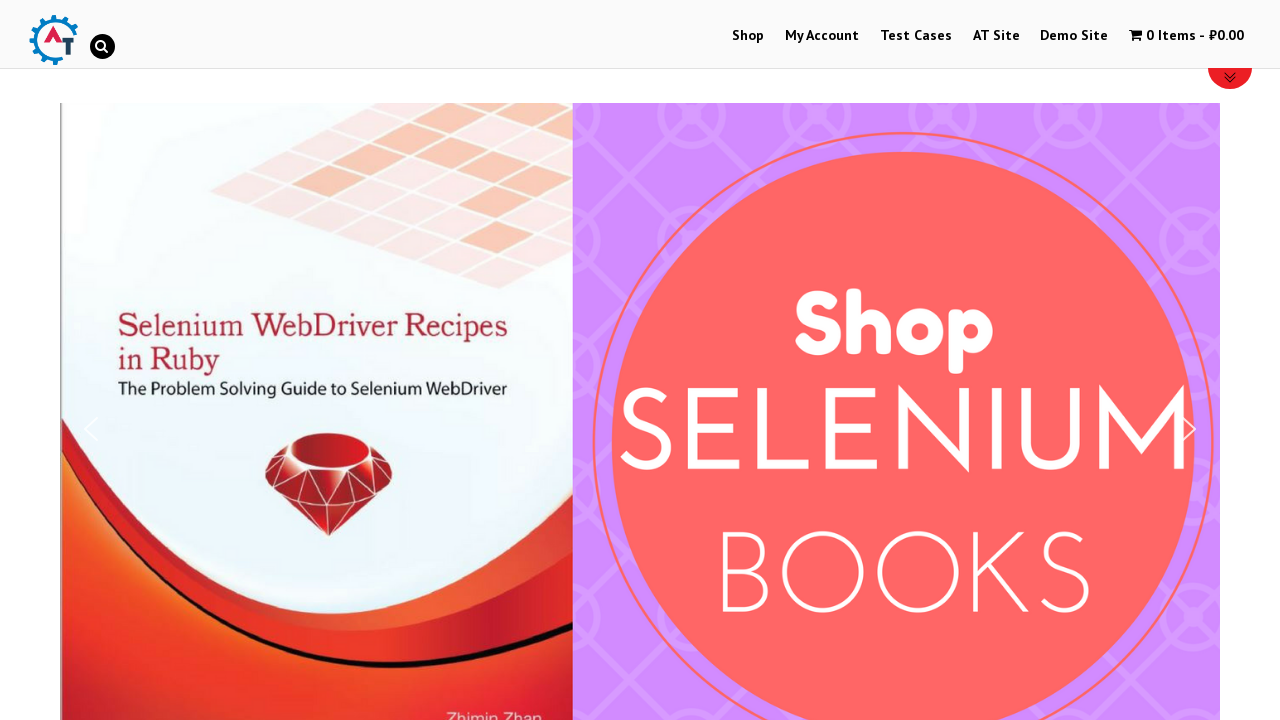

Clicked on Shop Menu at (748, 36) on xpath=//li[@id='menu-item-40']
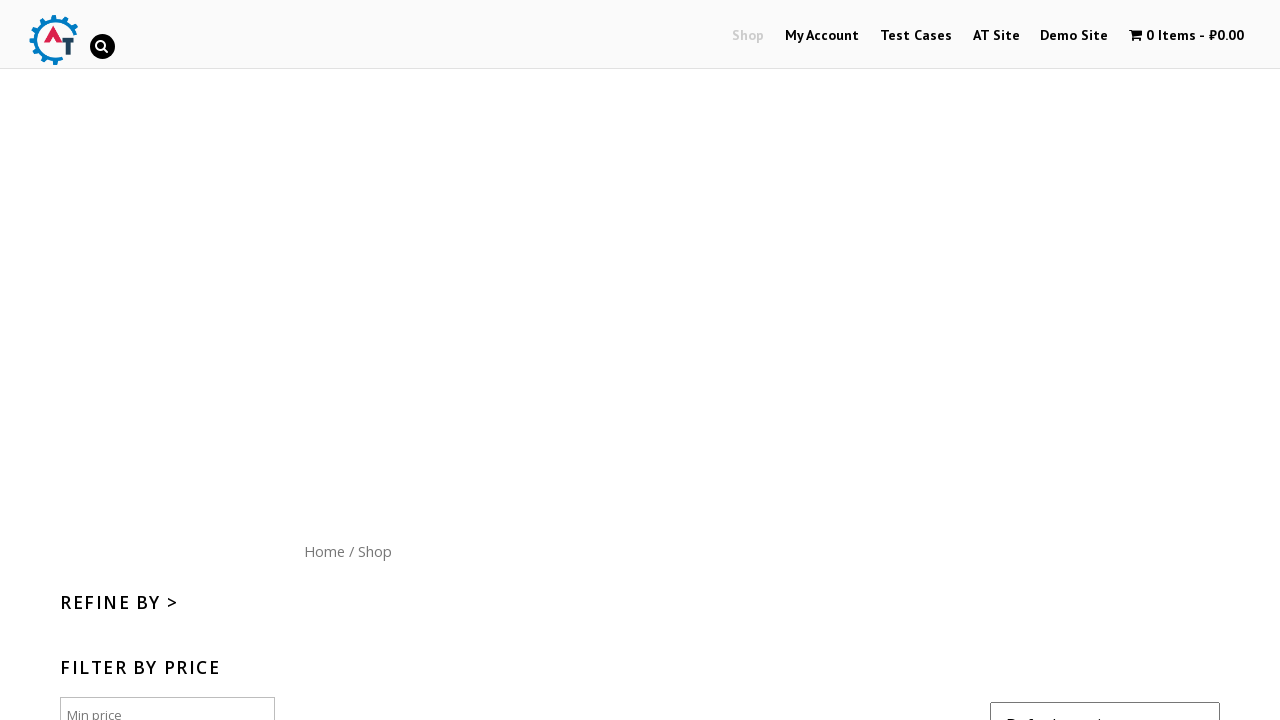

Clicked on Home menu button at (324, 551) on xpath=//div[@id='content']/nav/a
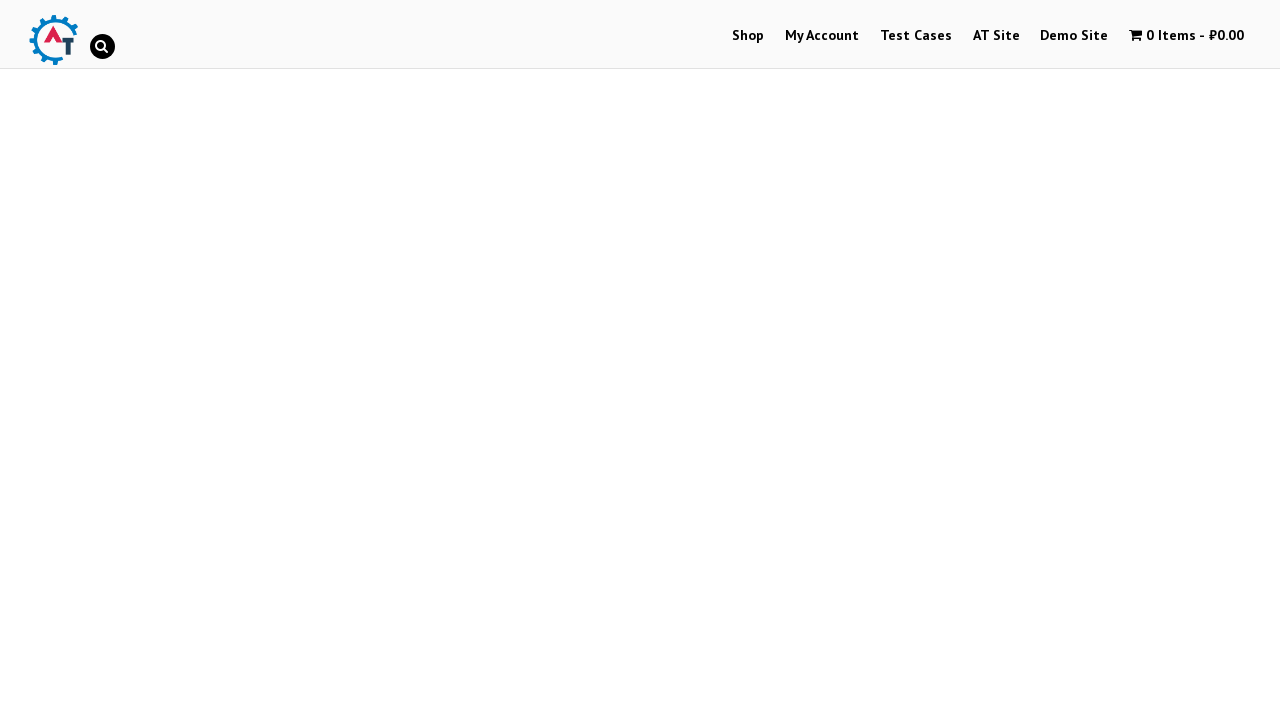

Clicked on Mastering JavaScript book image at (1039, 361) on xpath=(//img[@title='Mastering JavaScript'])[1]
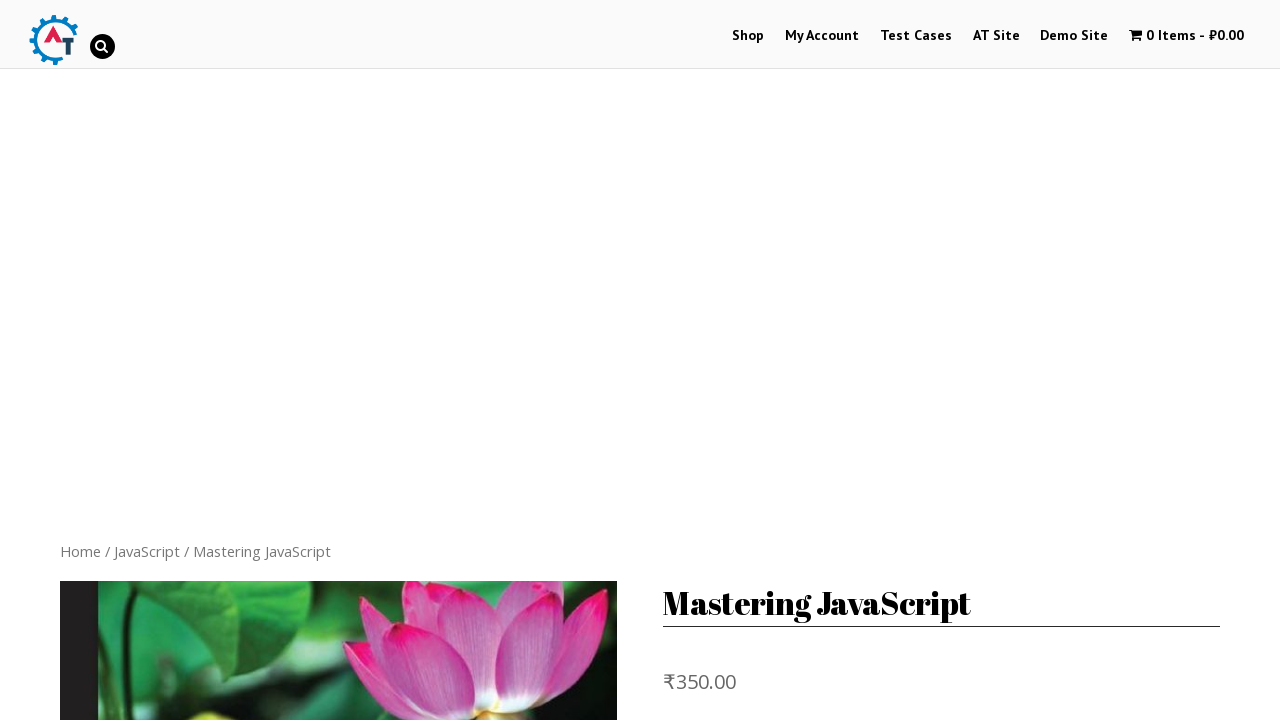

Clicked Add to basket button at (812, 479) on xpath=//button[normalize-space()='Add to basket']
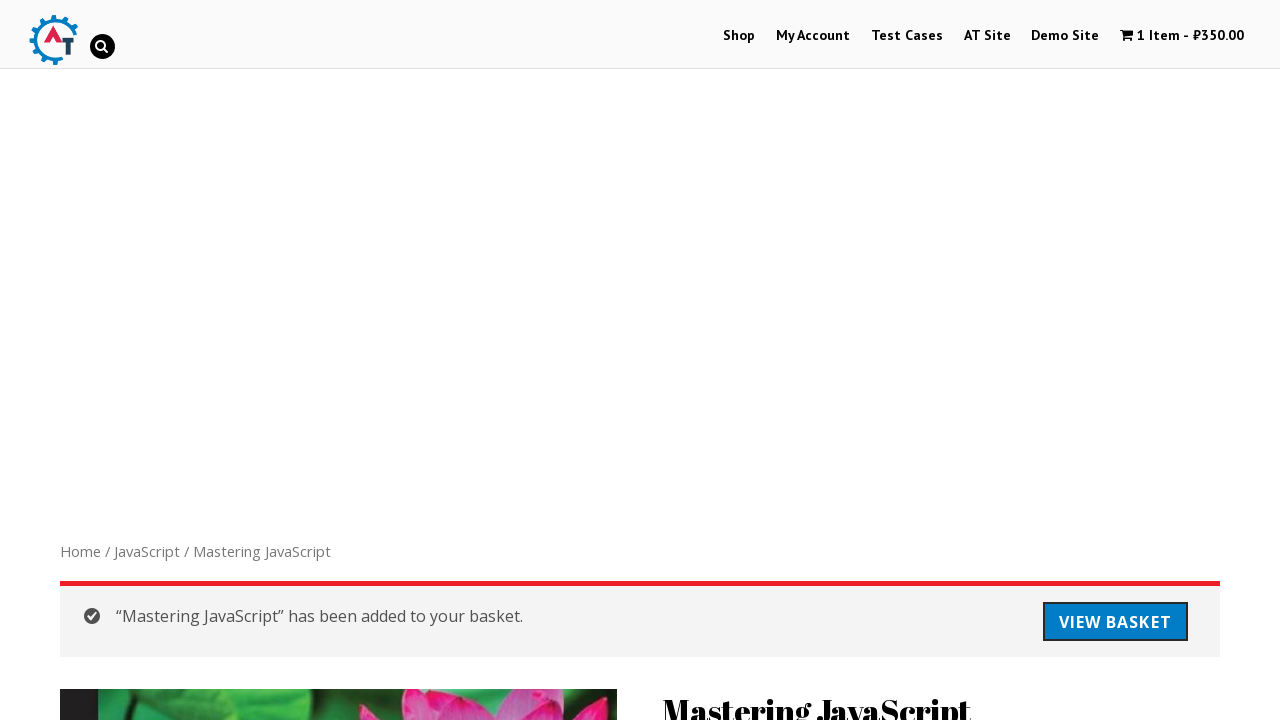

Item successfully added to basket - confirmation message appeared
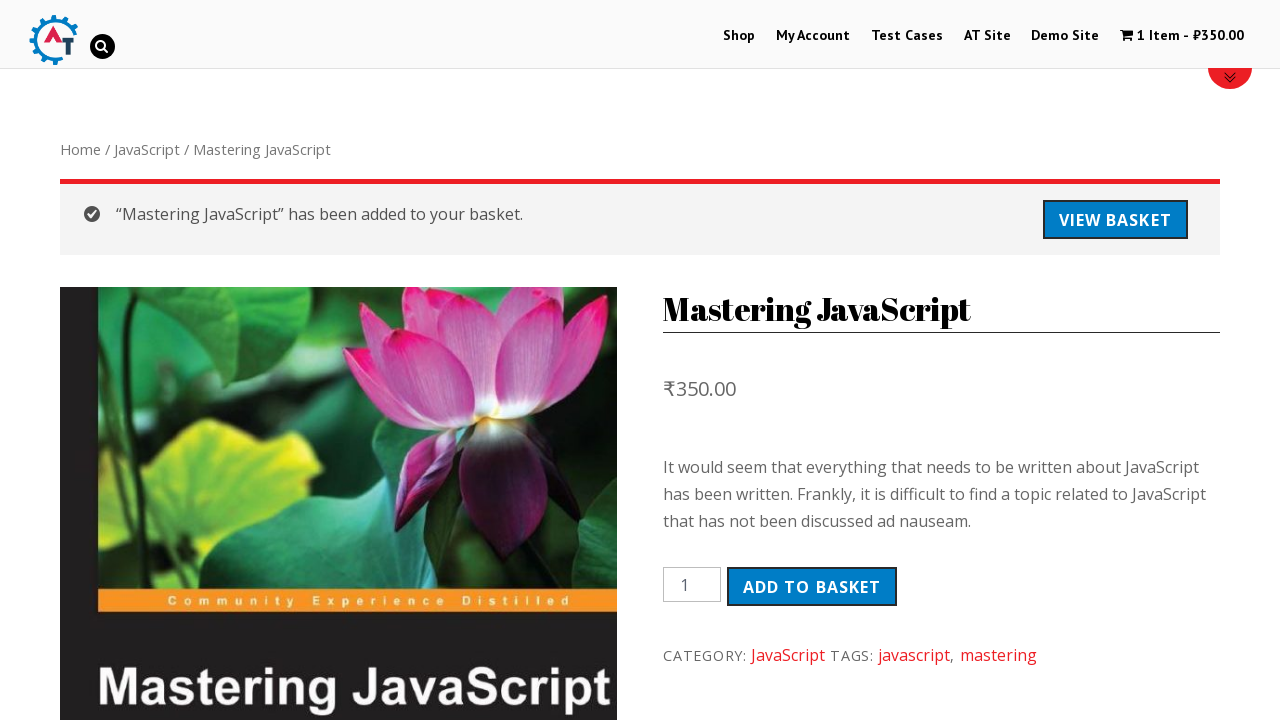

Clicked on shopping cart link to view cart at (1182, 36) on xpath=//a[@title='View your shopping cart']
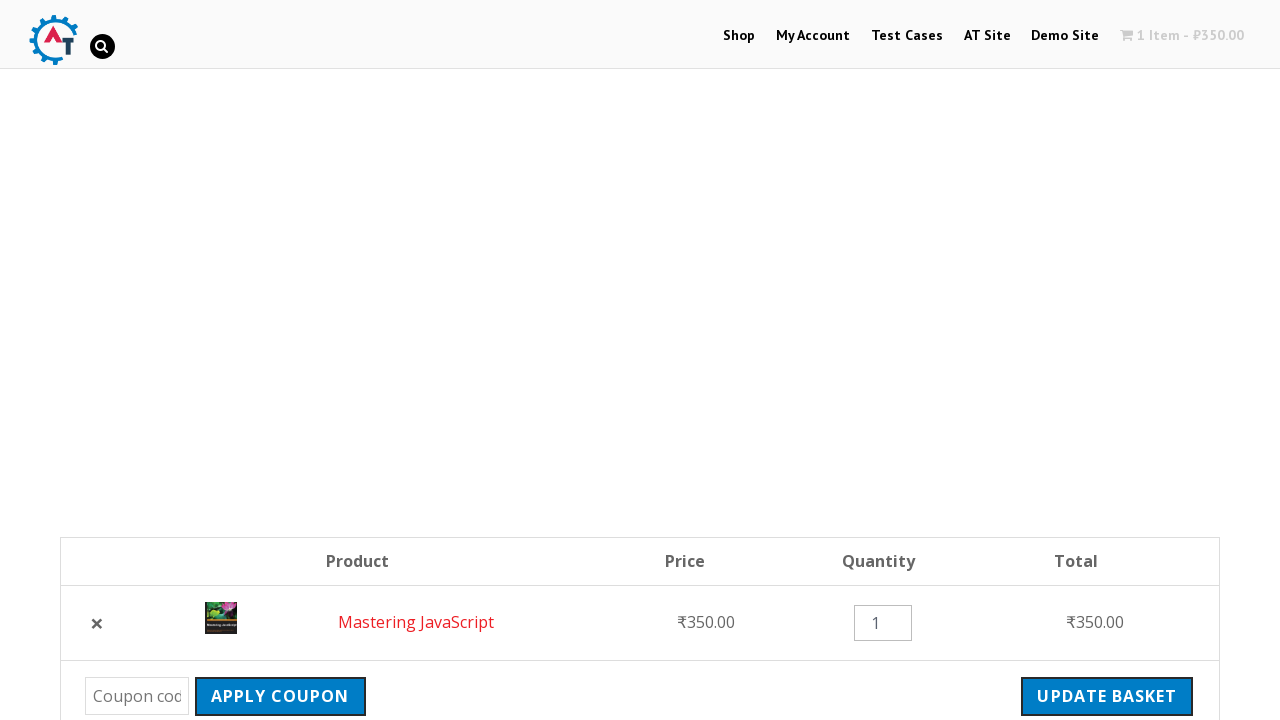

Clicked Proceed to Checkout button at (1098, 360) on xpath=//a[normalize-space()='Proceed to Checkout']
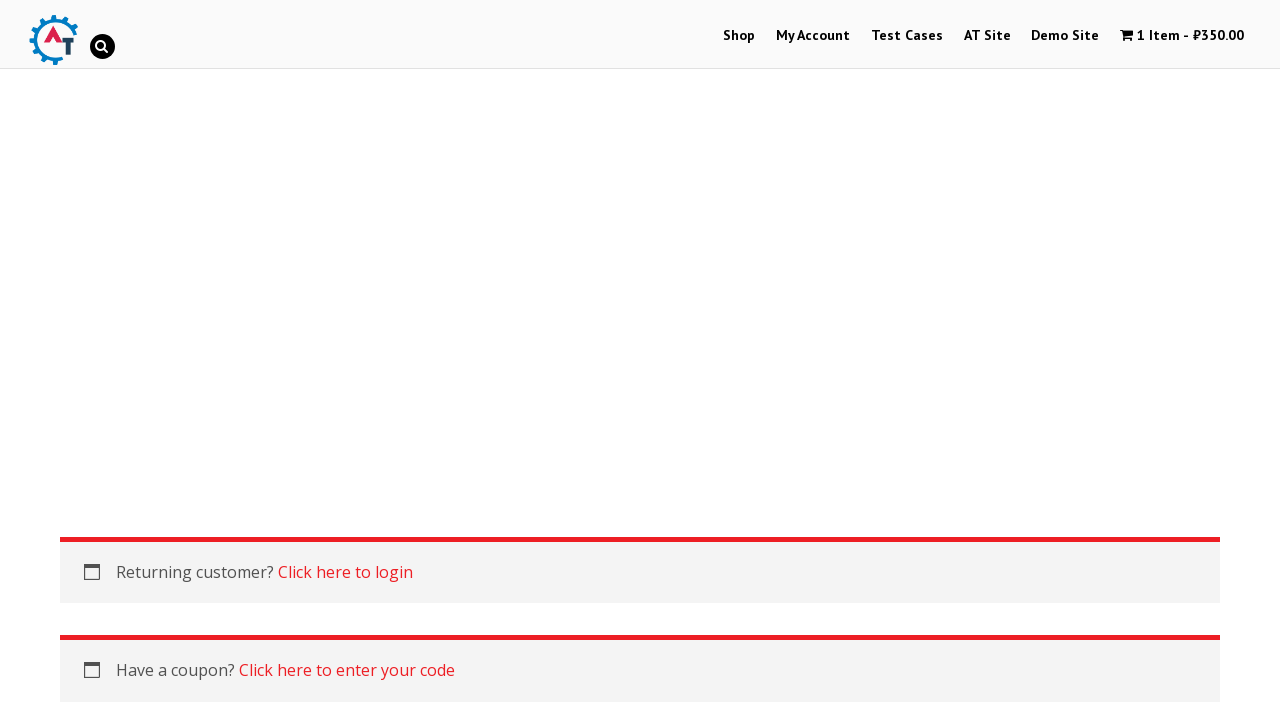

Checkout page loaded successfully with billing form visible
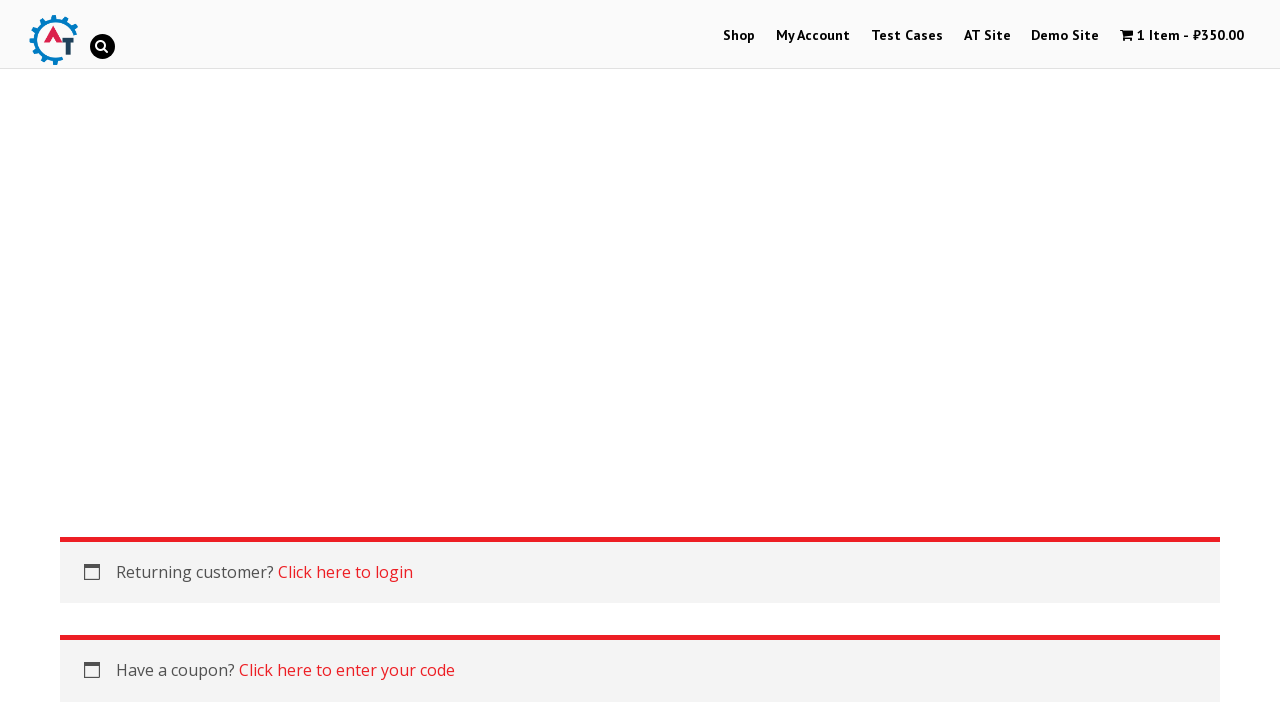

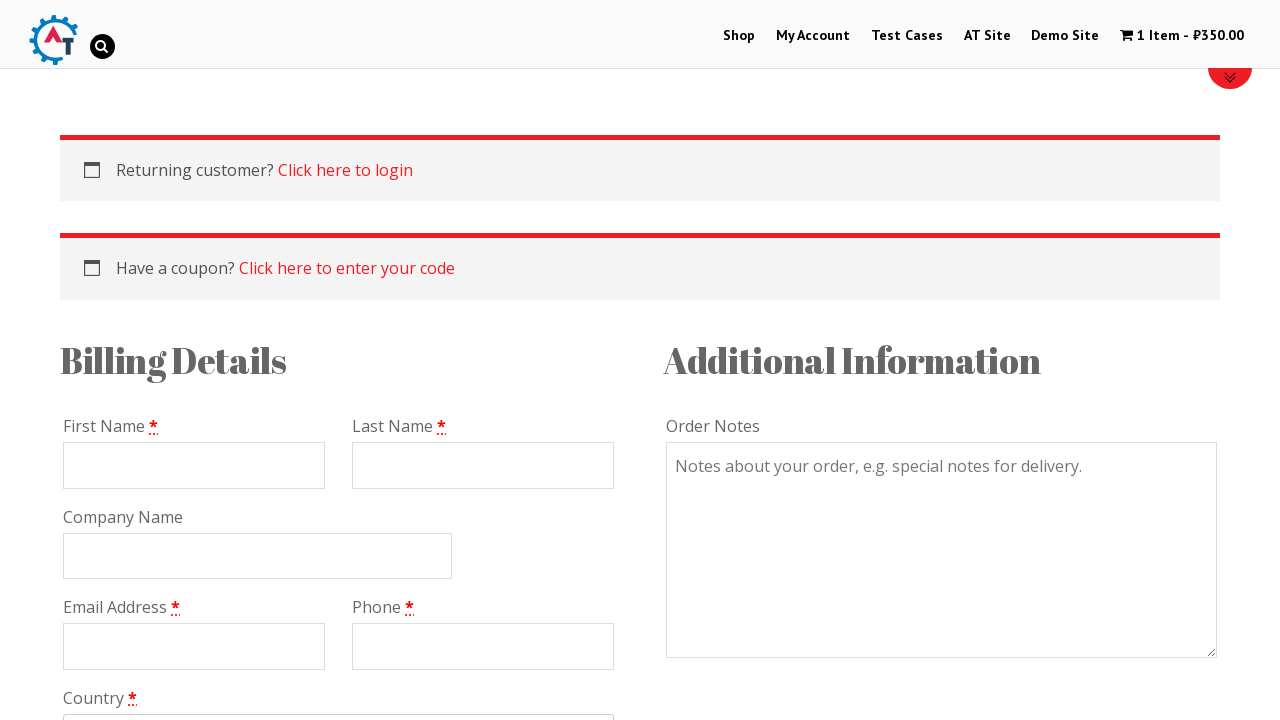